Tests dynamic page loading where content is added after clicking a Start button. Clicks the button, waits for loading to complete, and verifies the finish text appears.

Starting URL: http://the-internet.herokuapp.com/dynamic_loading/2

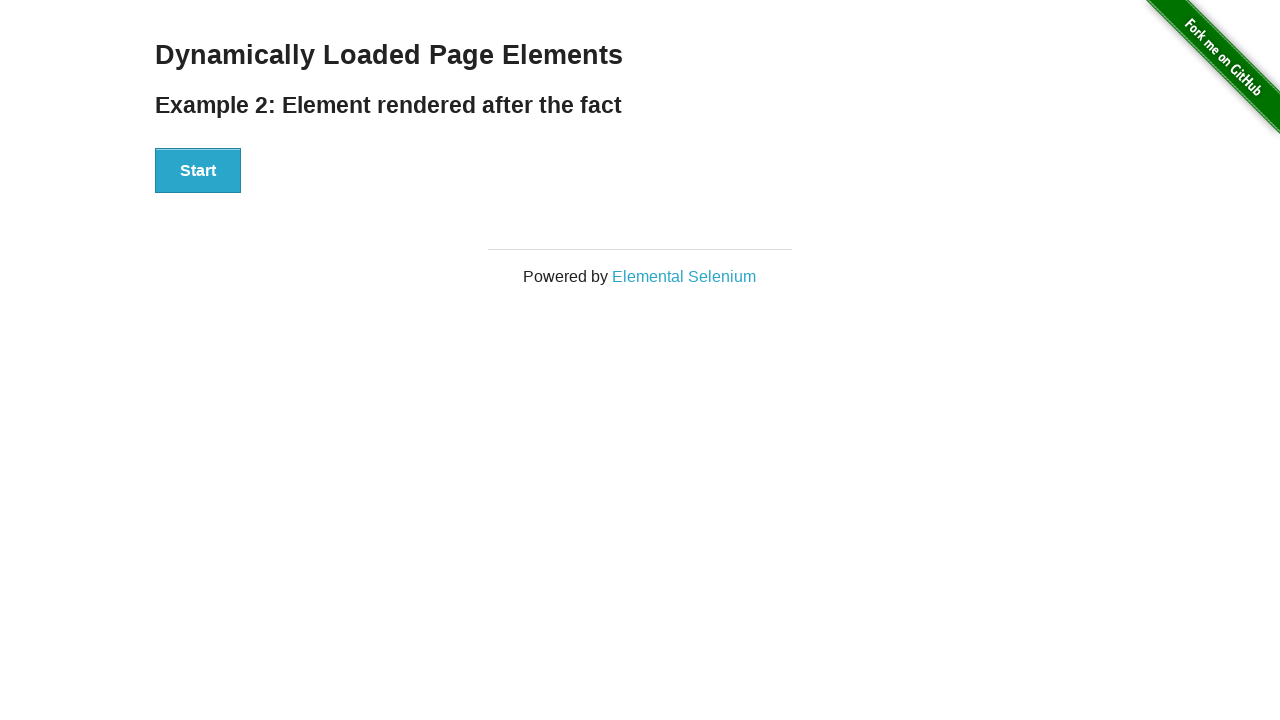

Clicked the Start button to initiate dynamic loading at (198, 171) on #start button
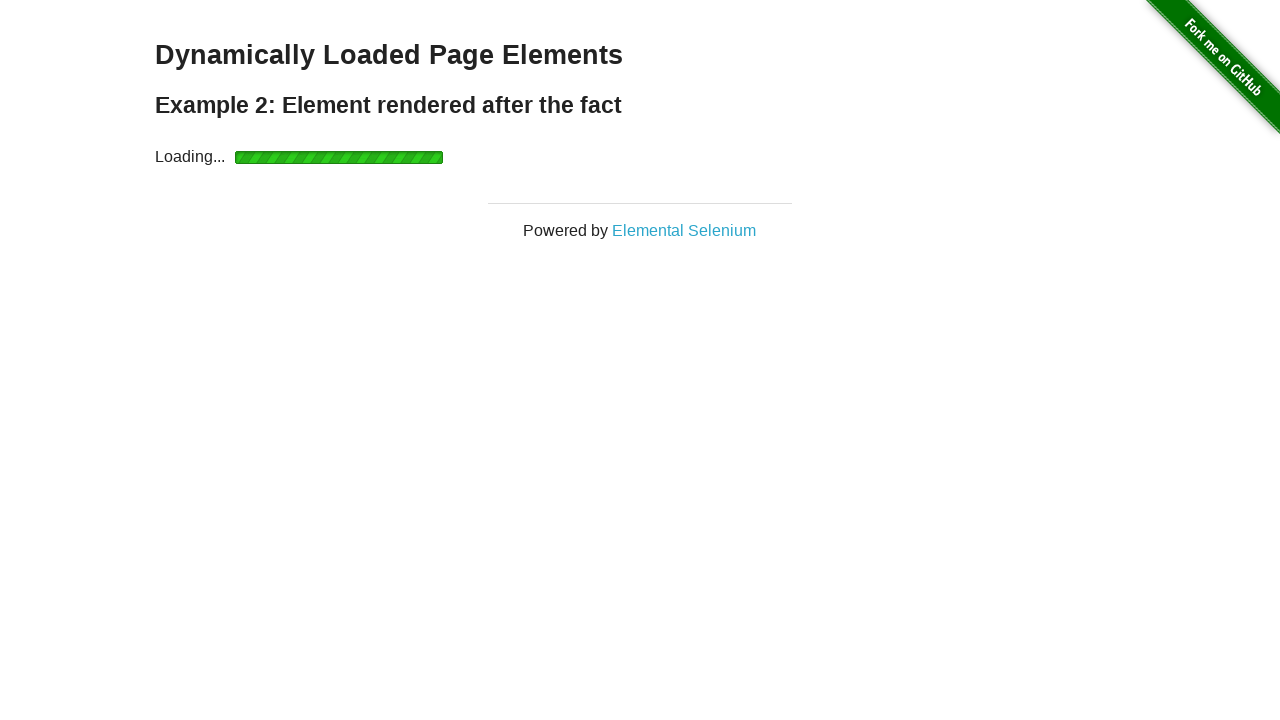

Waited for finish element to become visible after loading completed
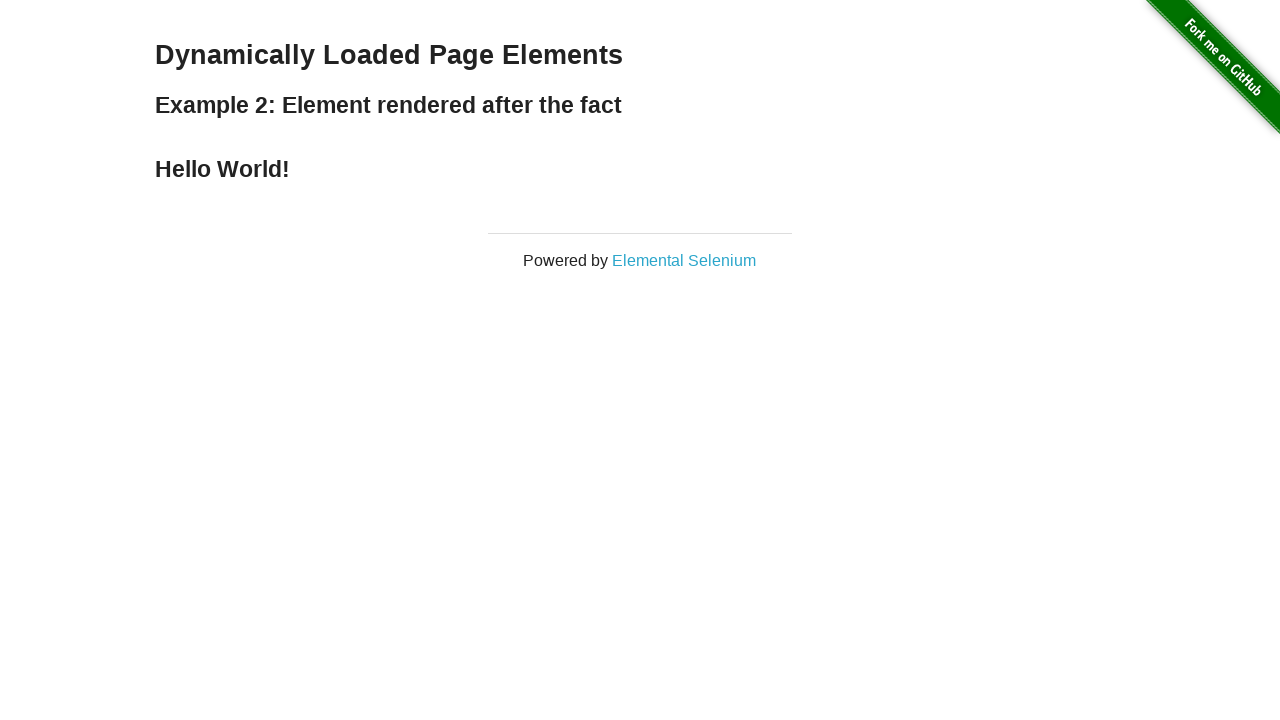

Verified that the finish text element is visible
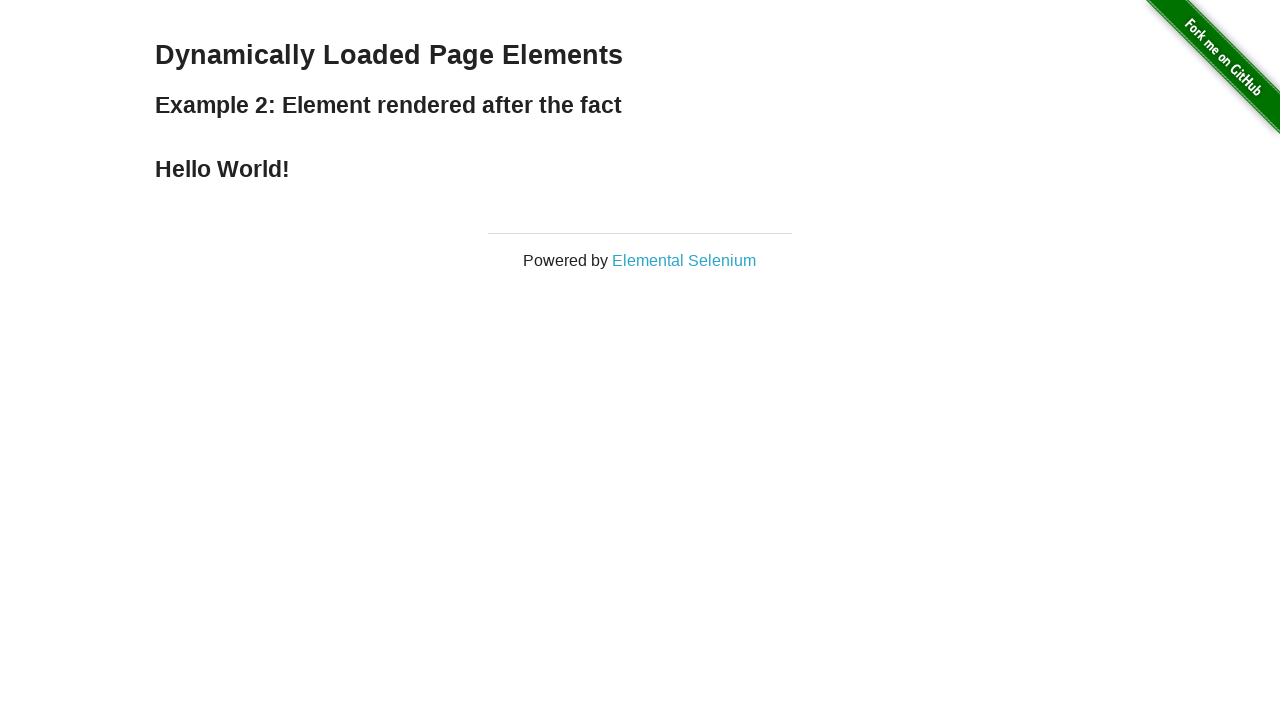

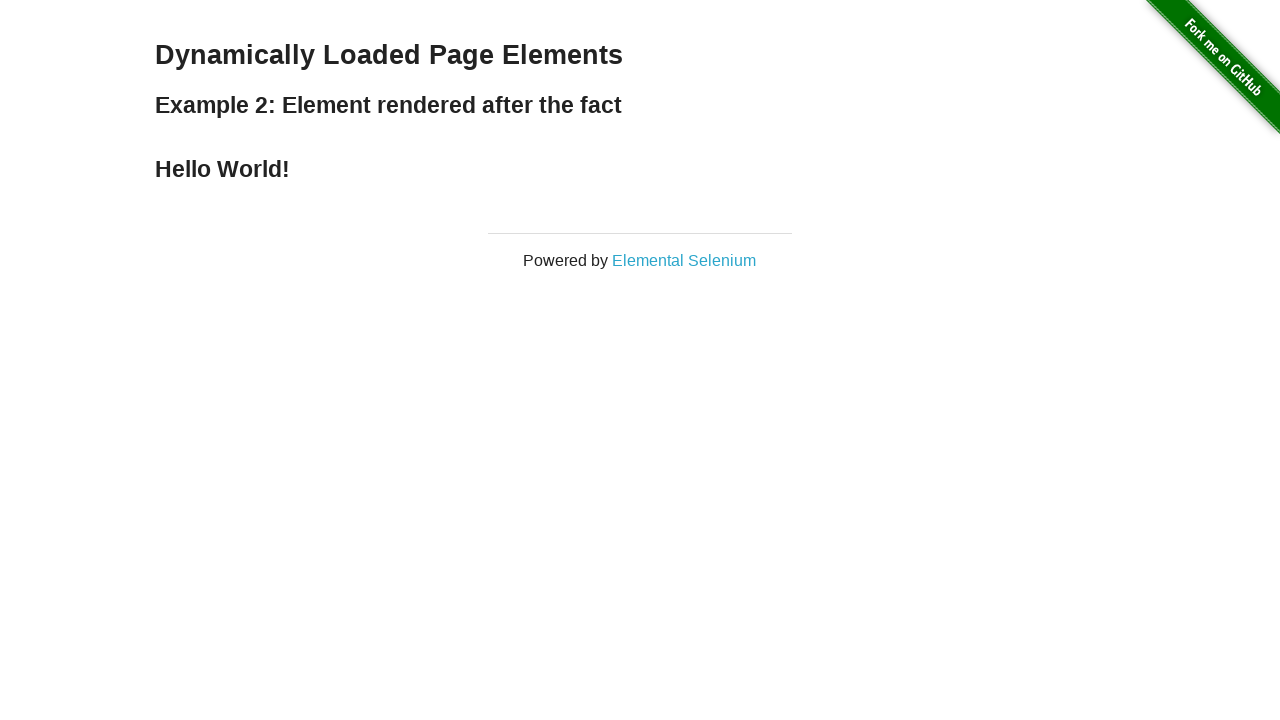